Navigates to broadband offer landing page and verifies it loads correctly

Starting URL: https://assine.vivo.com.br/jaragua-do-sul_PR/oferta/internet-banda-larga

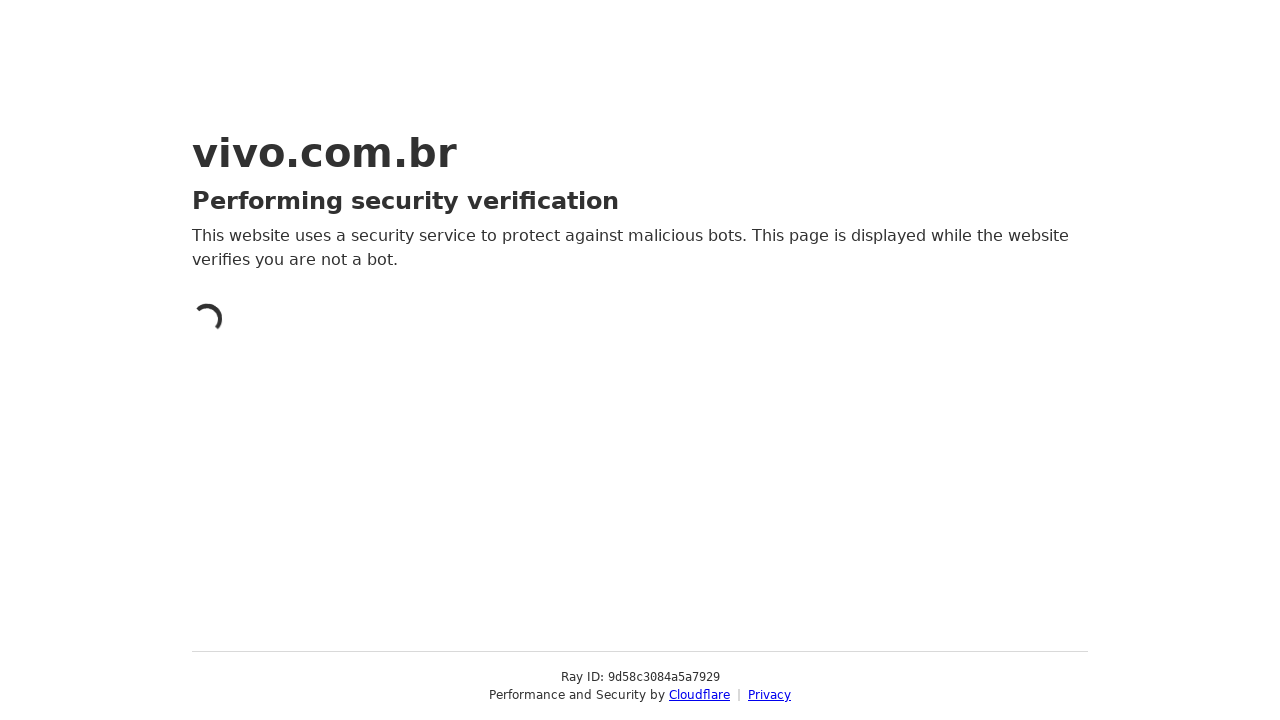

Reloaded broadband offer landing page to ensure content loads
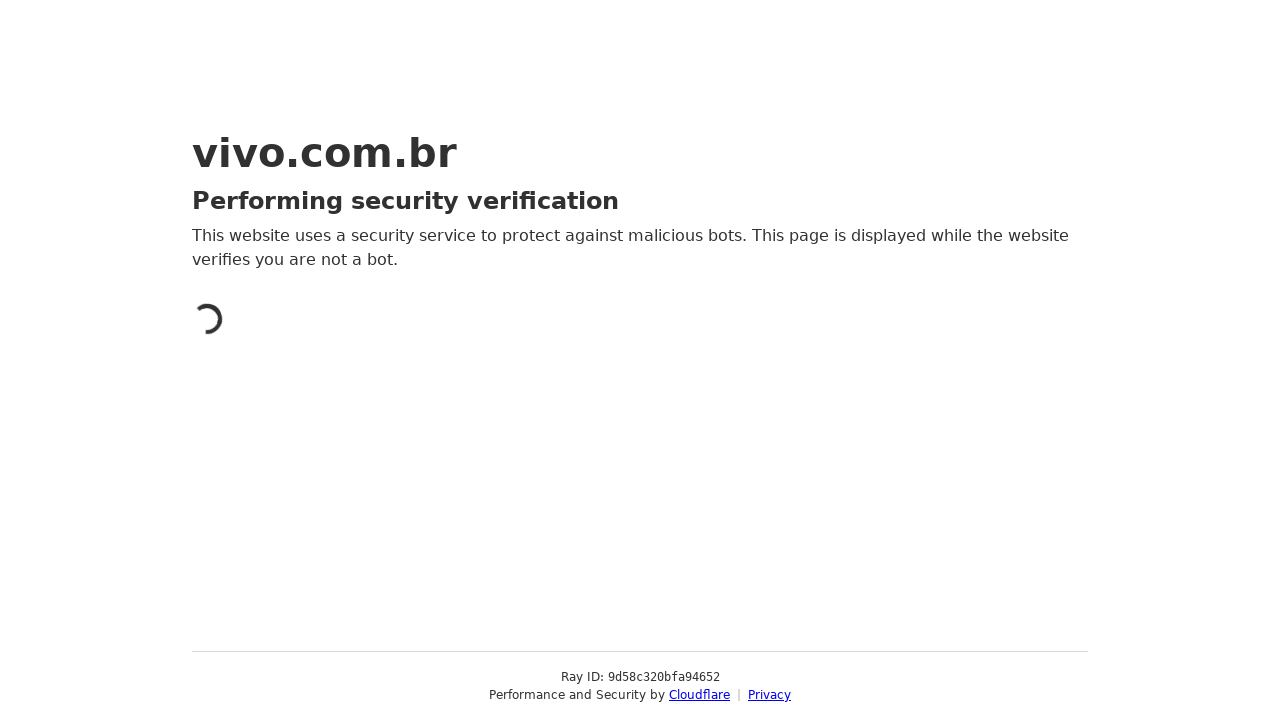

Waited for page to stabilize with networkidle state
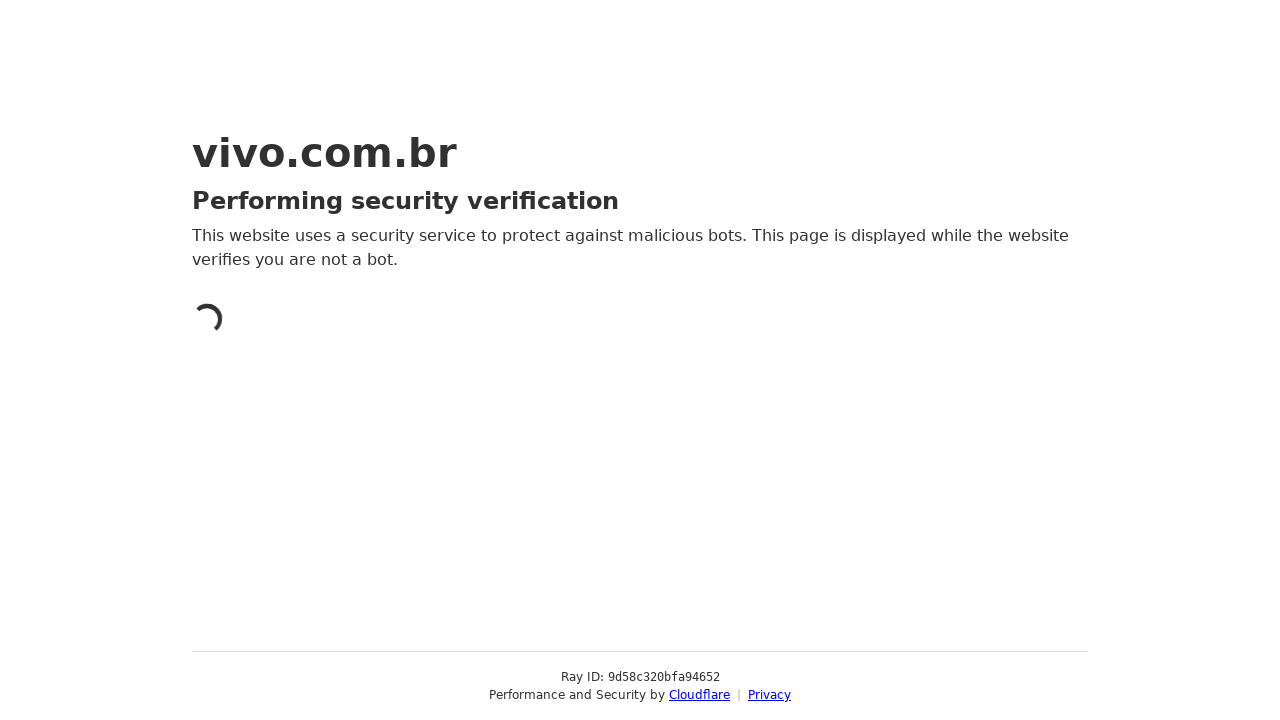

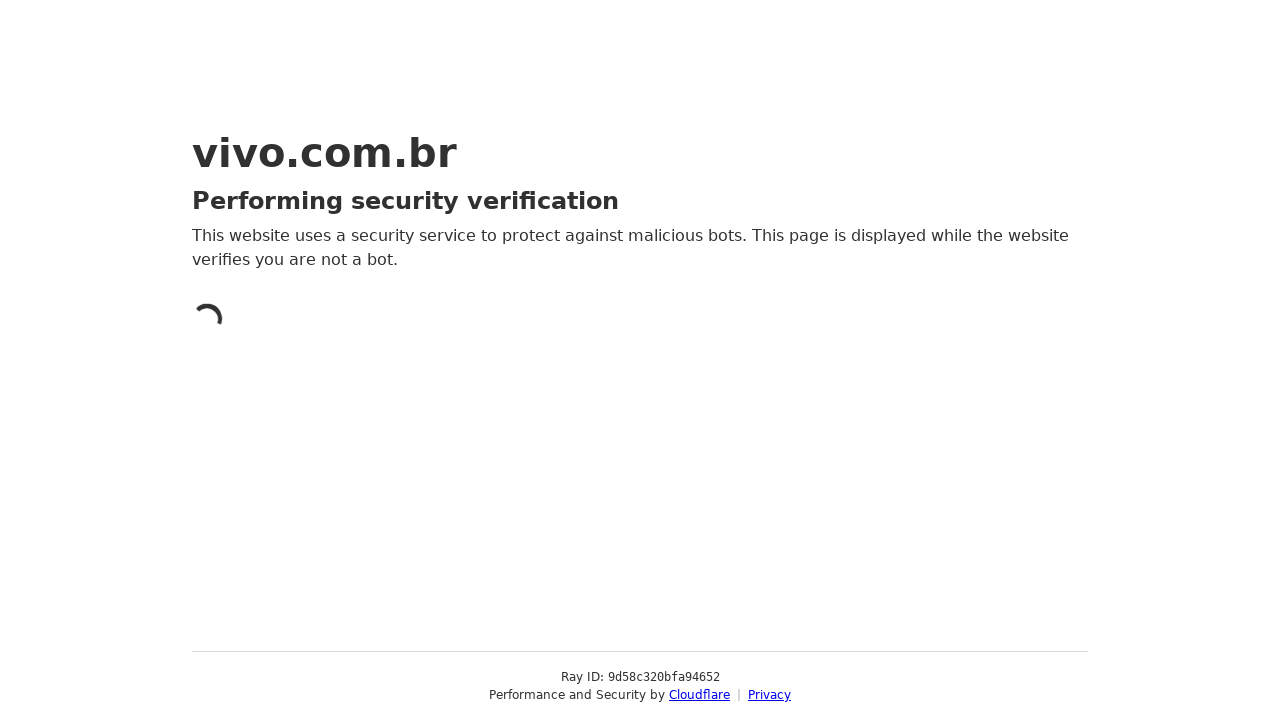